Tests JavaScript alert handling by clicking a button that triggers an alert and accepting it

Starting URL: https://the-internet.herokuapp.com/javascript_alerts

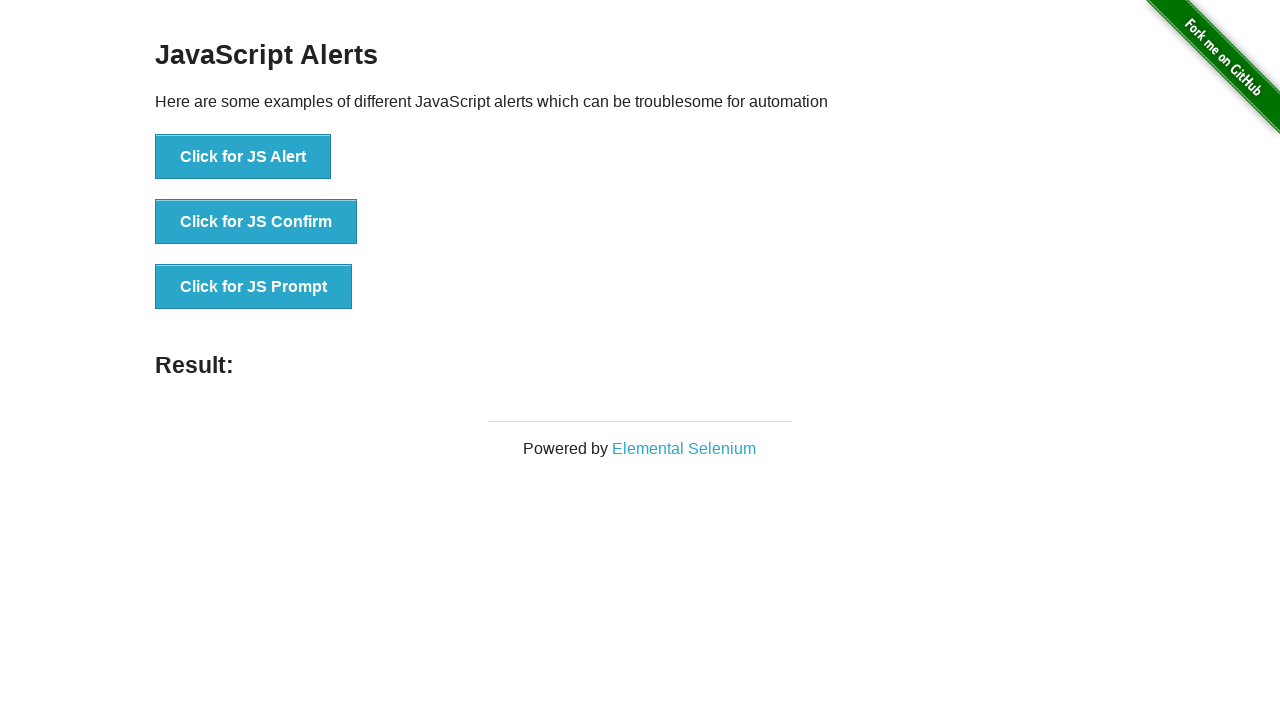

Set up dialog handler to accept JavaScript alerts
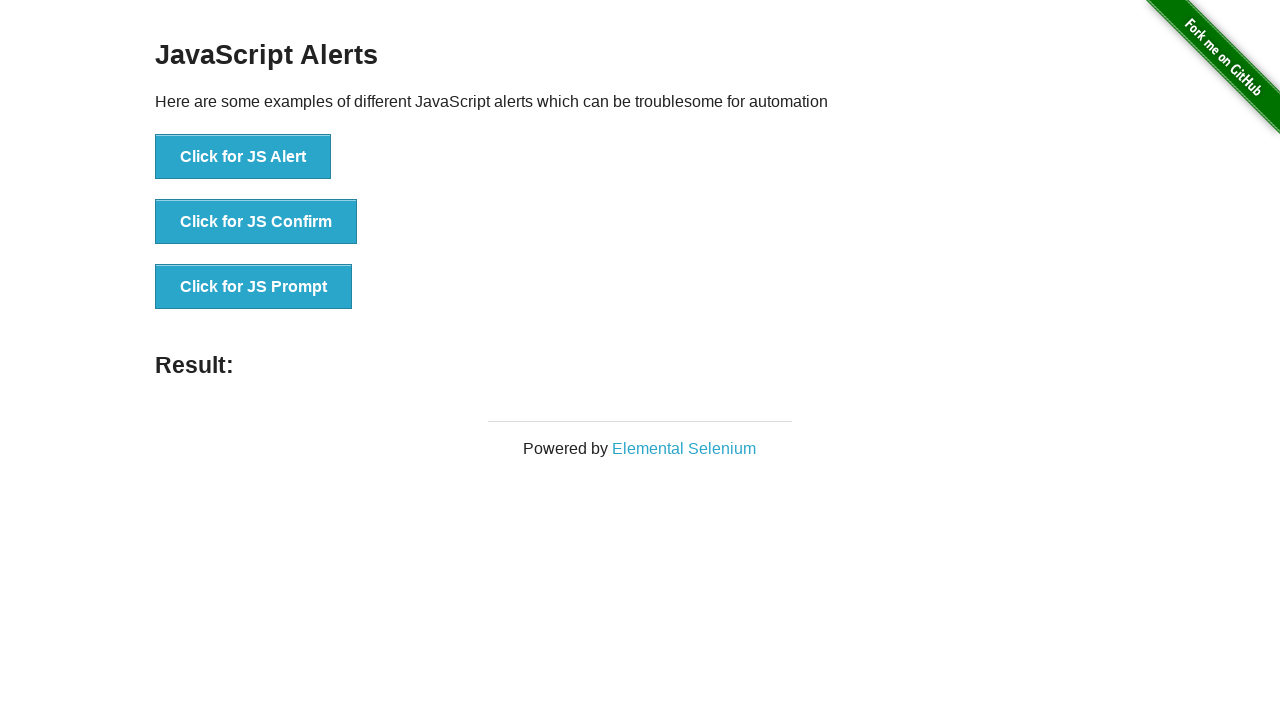

Clicked button to trigger JavaScript alert at (243, 157) on [onclick="jsAlert()"]
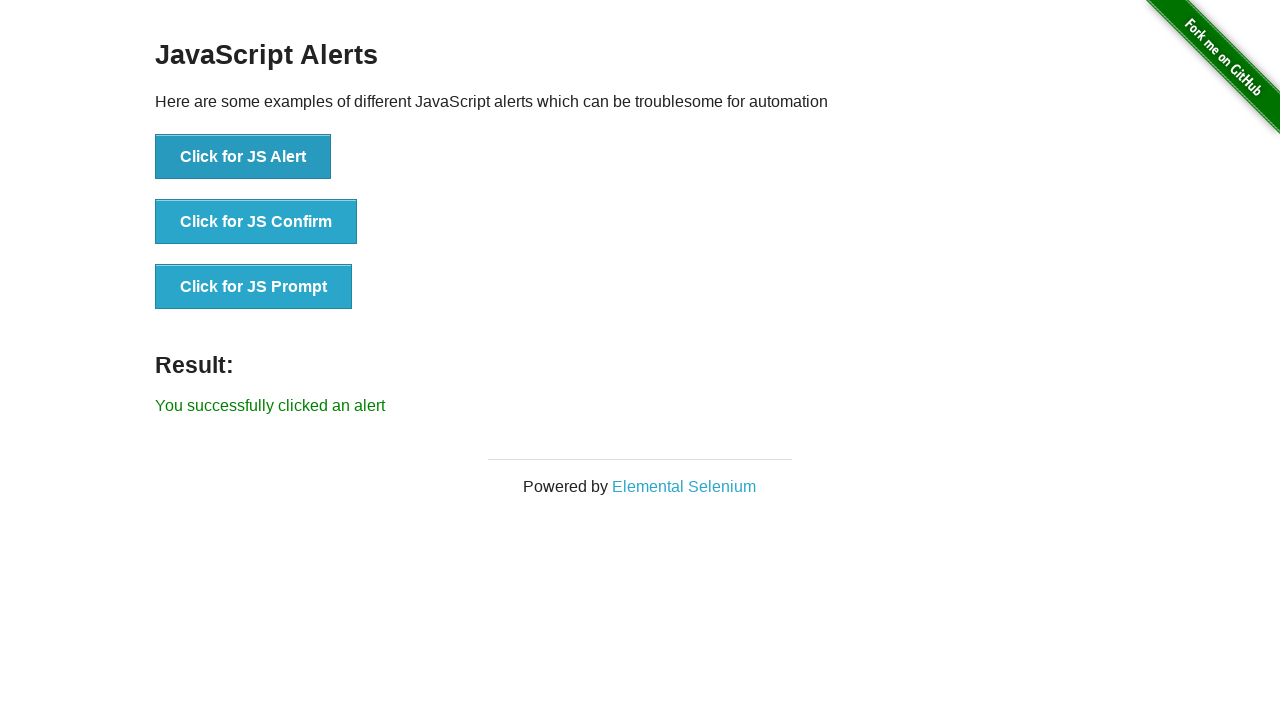

Waited for alert to be processed
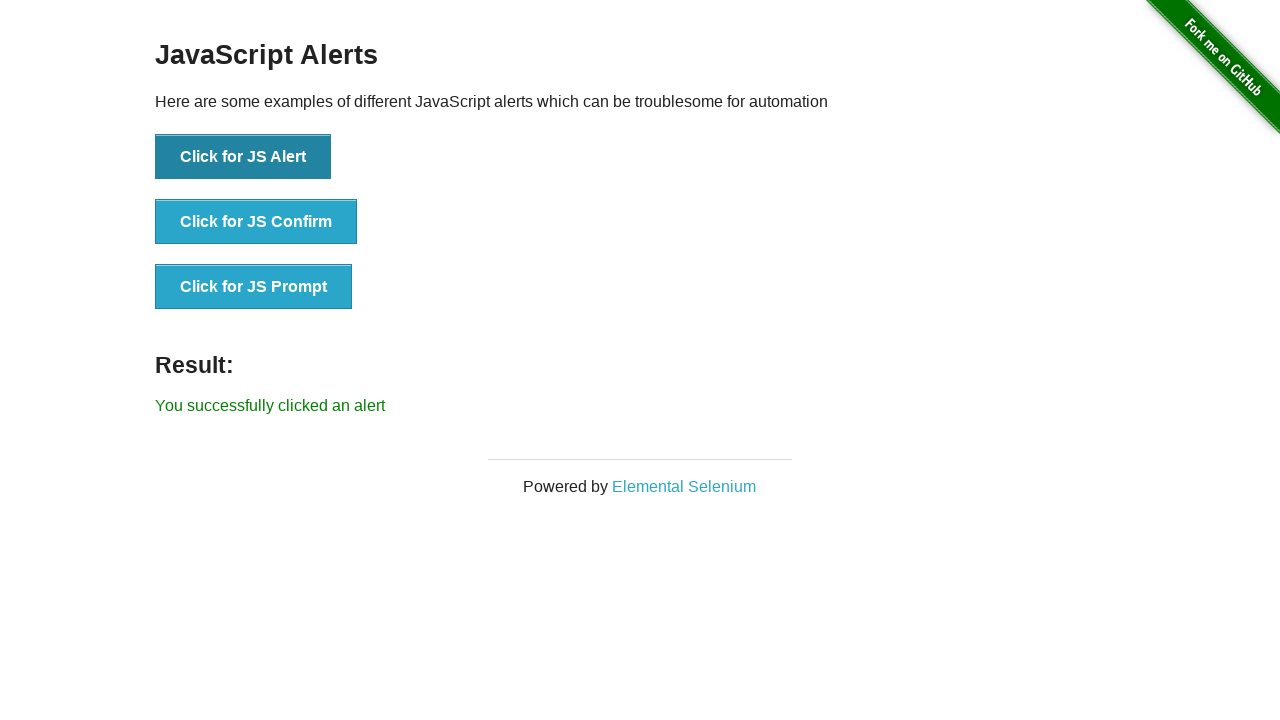

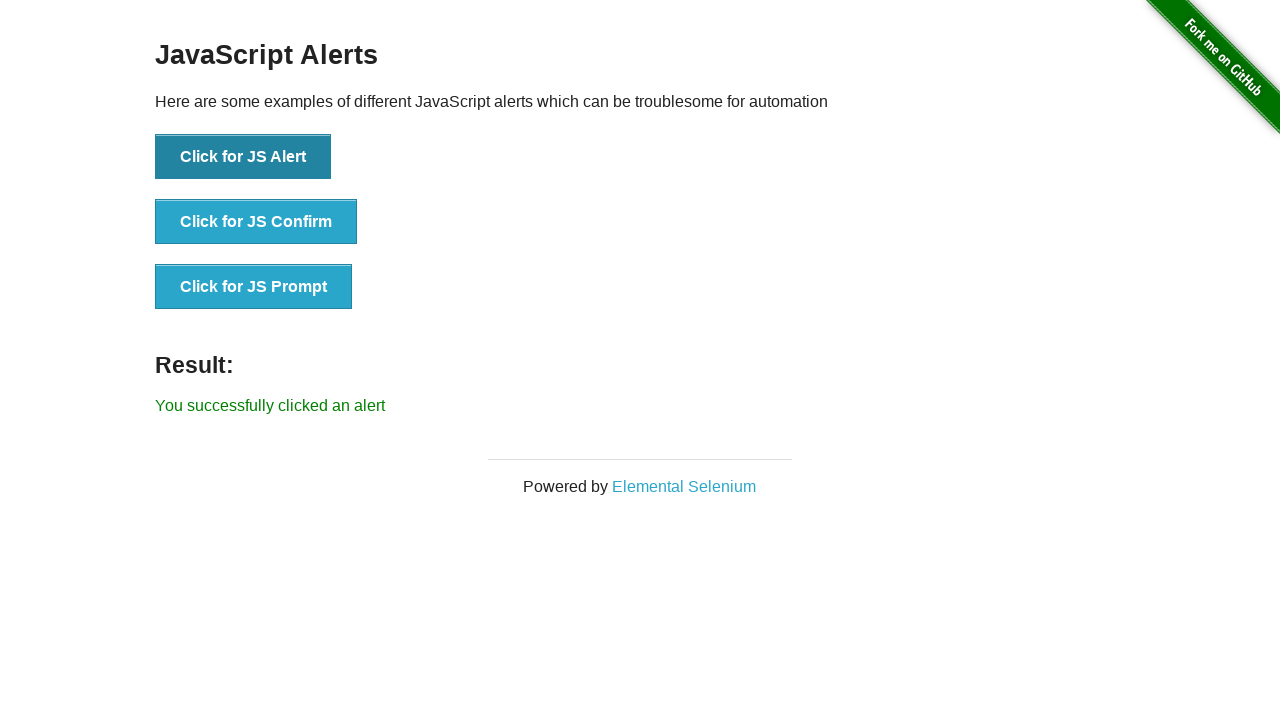